Tests todo app functionality by adding a new todo item and verifying it appears in the list

Starting URL: https://lambdatest.github.io/sample-todo-app/

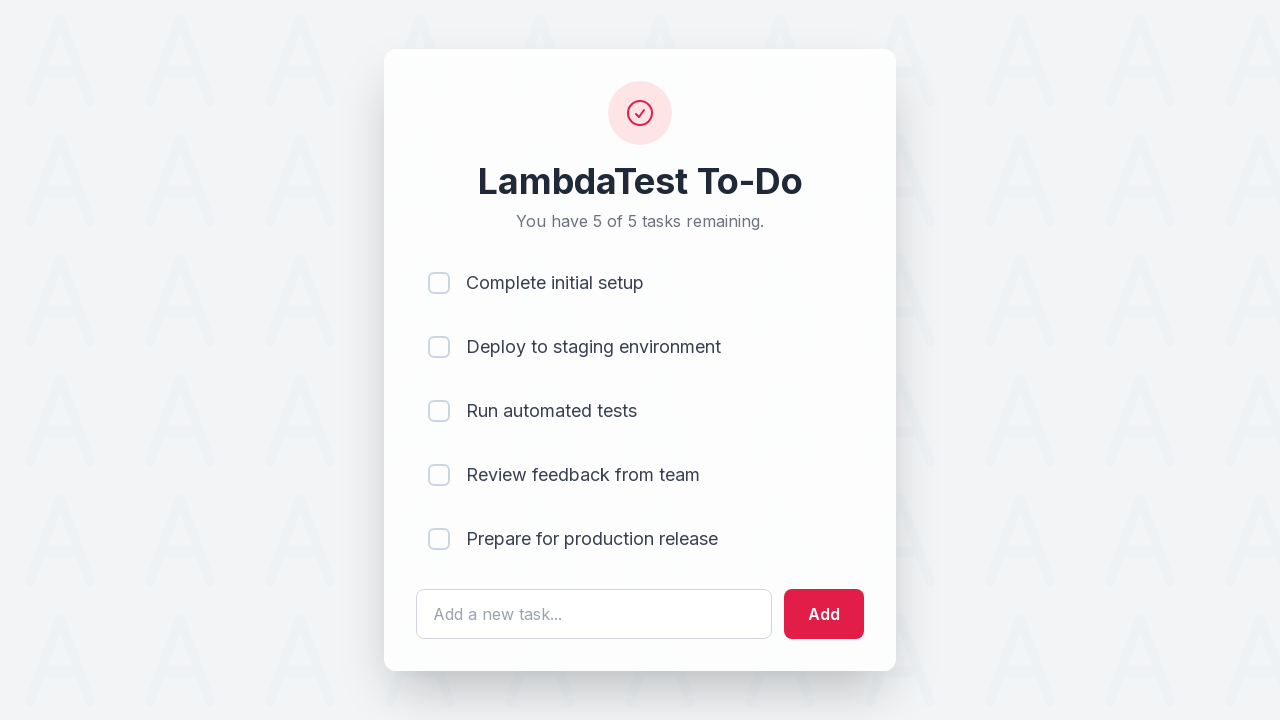

Filled todo input field with 'Say hii to akil' on #sampletodotext
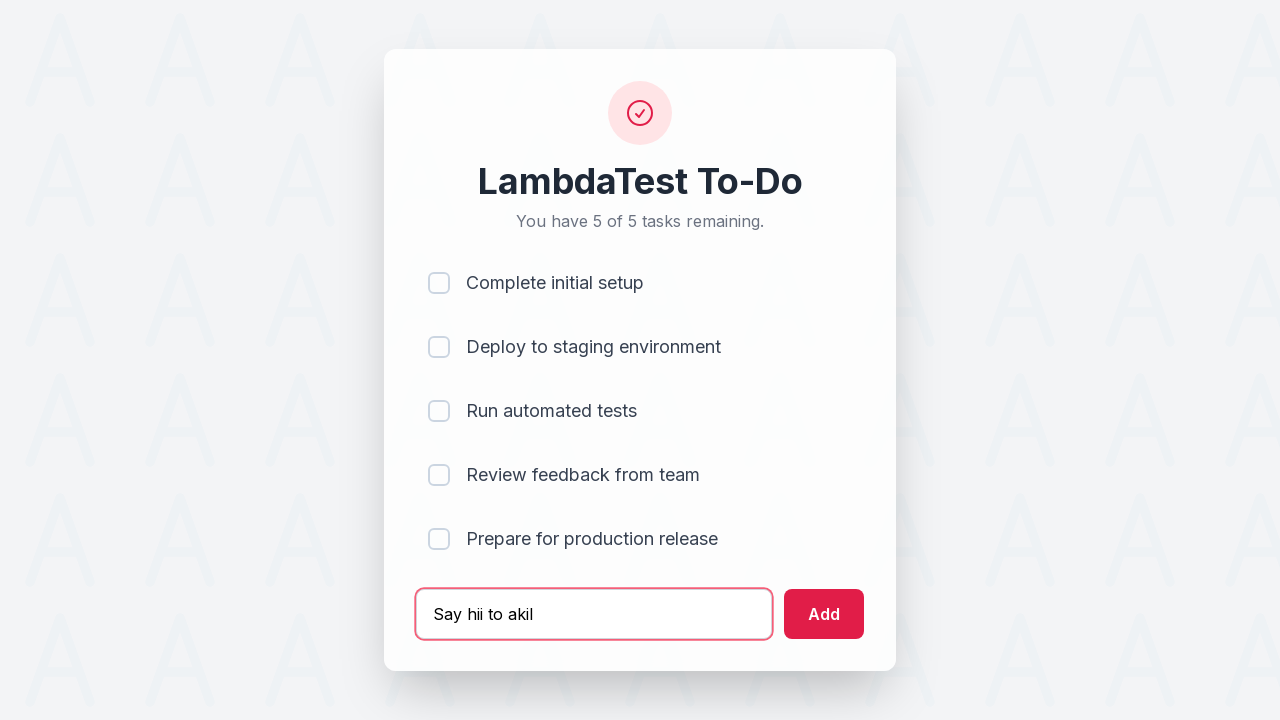

Pressed Enter to submit the todo item on #sampletodotext
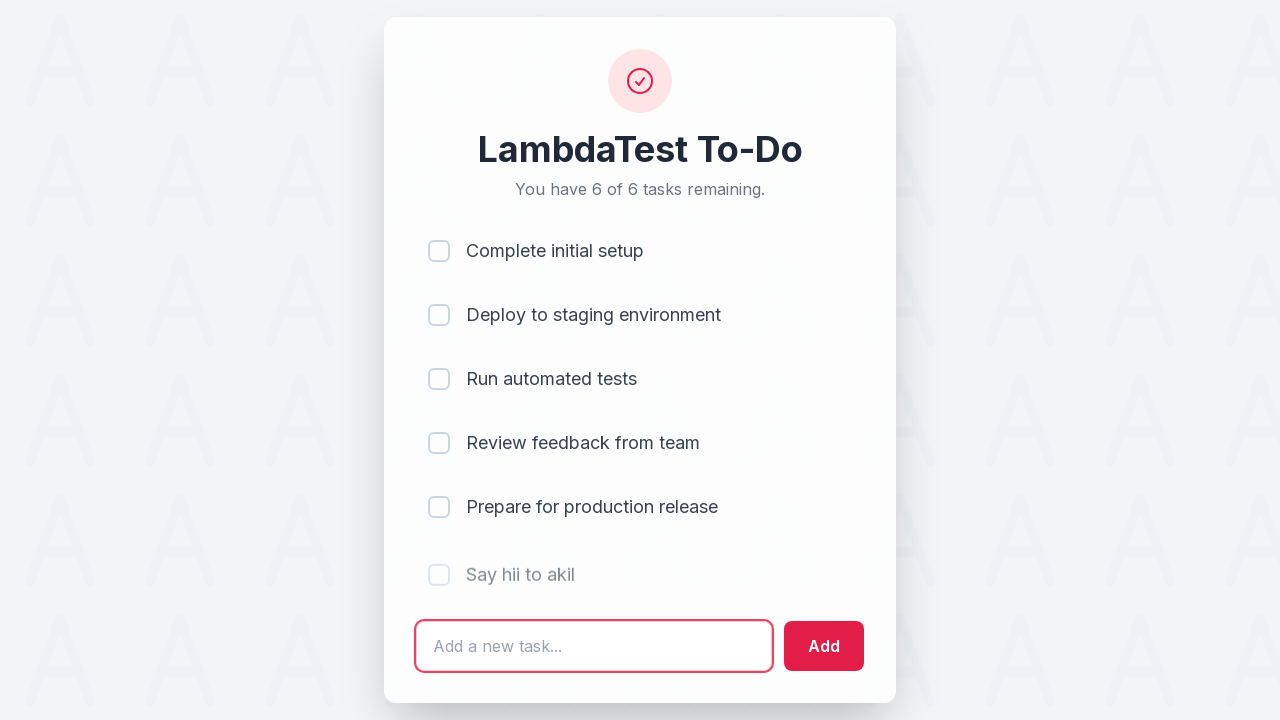

New todo item appeared in the list
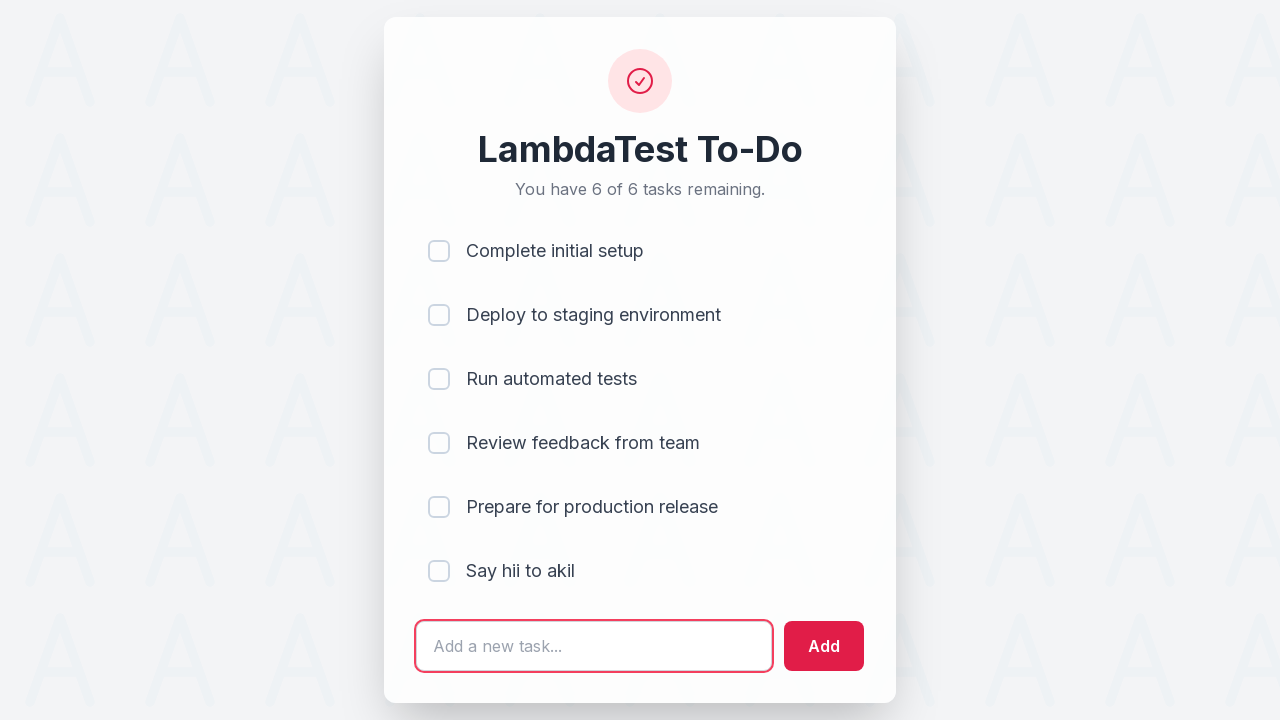

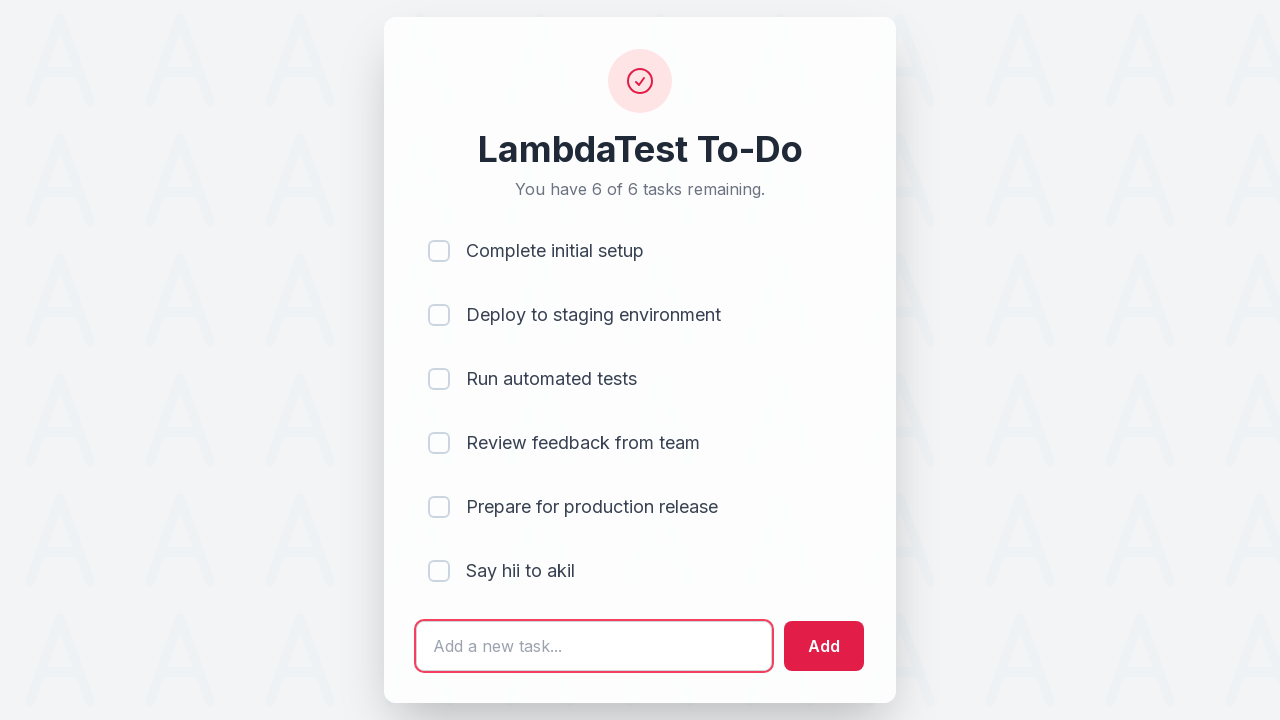